Searches for available appointments in Turkey by selecting the country from a dropdown, entering today's date, submitting the search, and expanding the first result to view details

Starting URL: https://www.gast.de/portal/center-search/center-search/worldwide

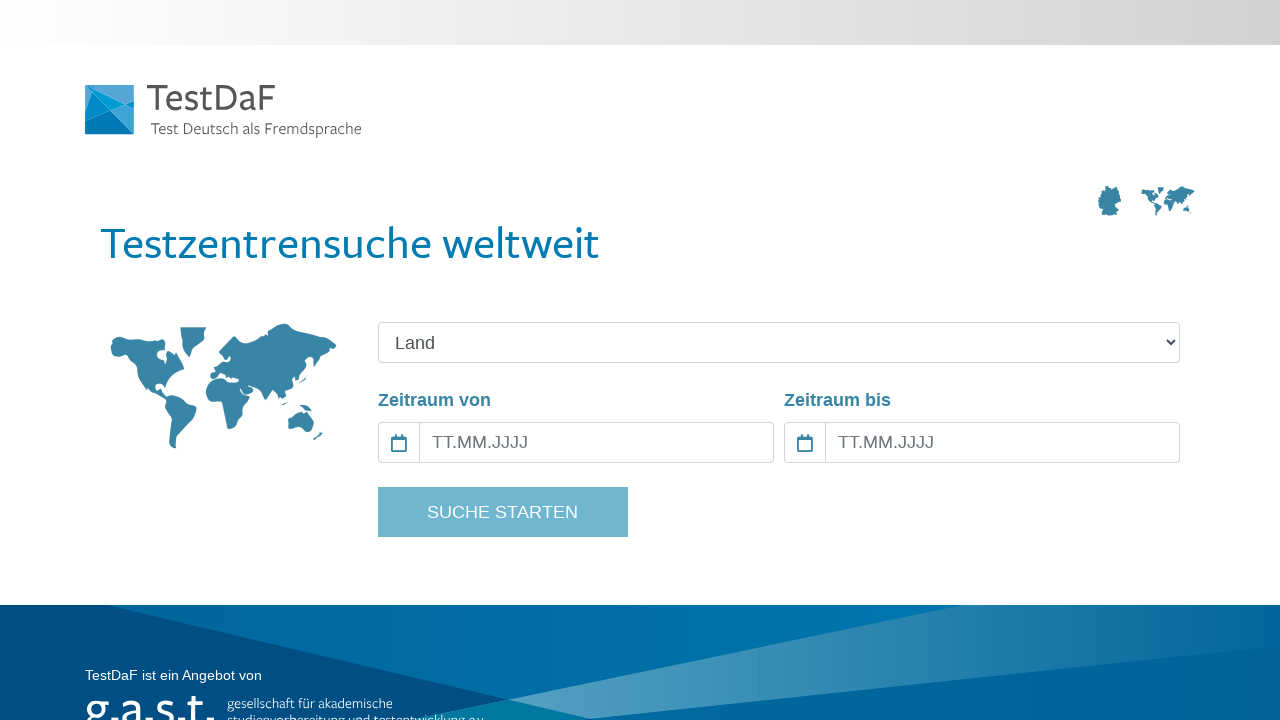

Waited for page to fully load (4 seconds)
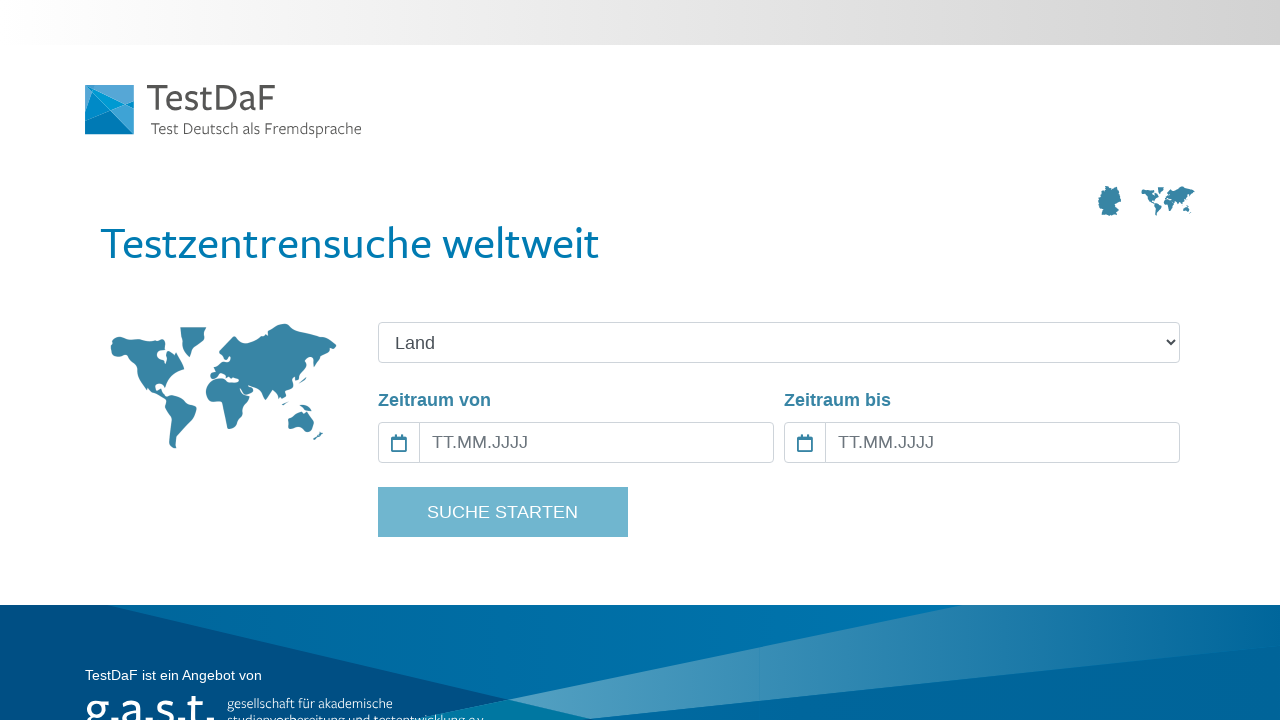

Selected 'Türkei' (Turkey) from the country dropdown on xpath=/html/body/app-root/div/div/app-worldwide-search/div[2]/div[2]/div[2]/form
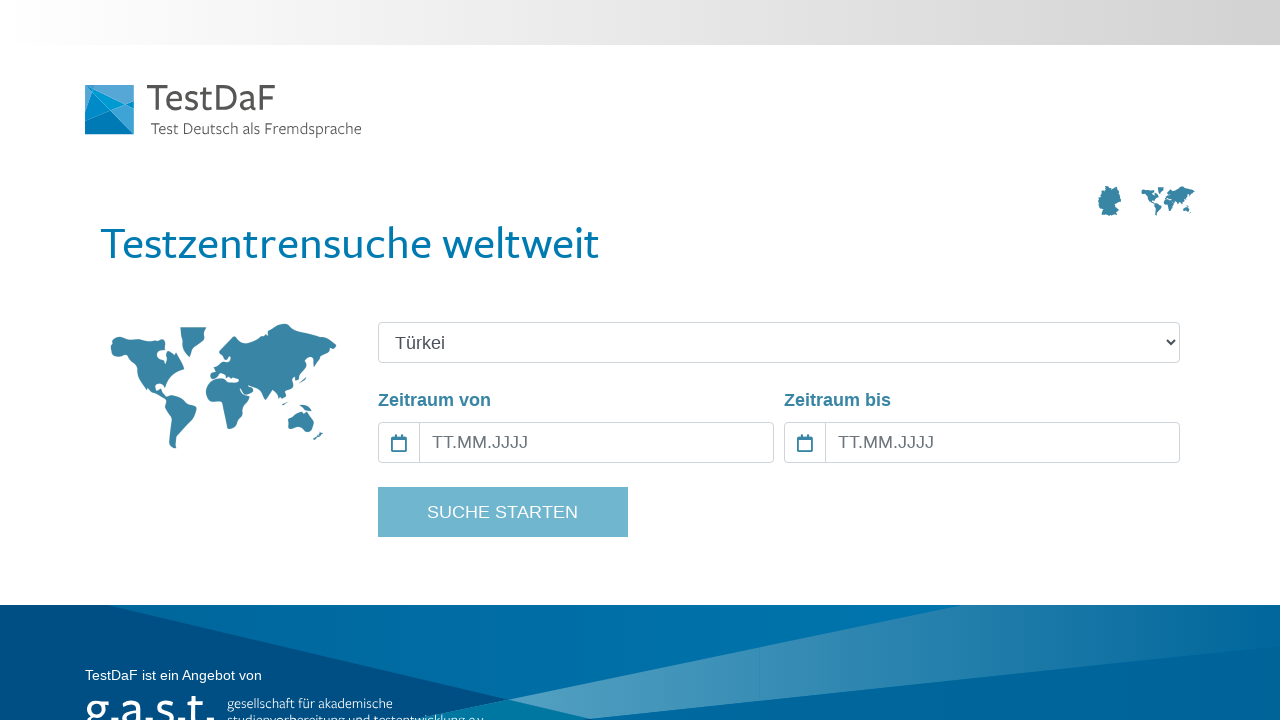

Entered today's date (25.02.2026) in the date field on #date-from-input
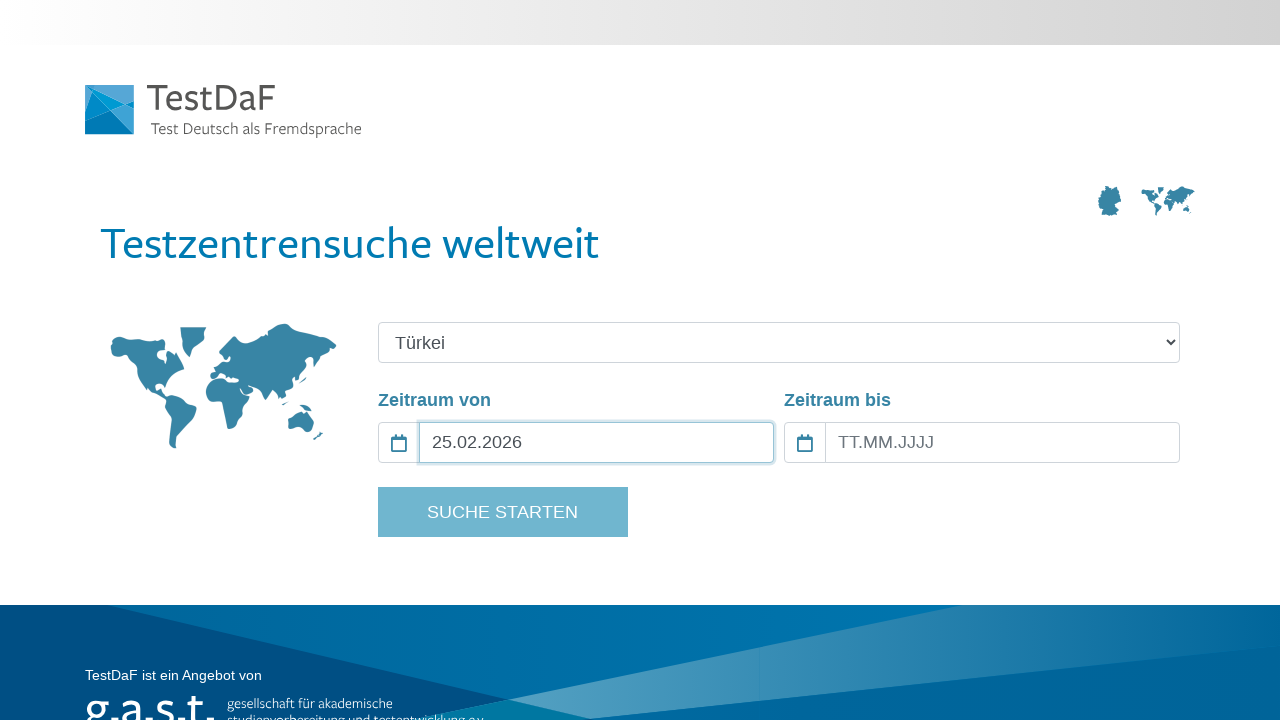

Clicked the search button to search for appointments at (502, 512) on xpath=/html/body/app-root/div/div/app-worldwide-search/div[2]/div[2]/div[2]/form
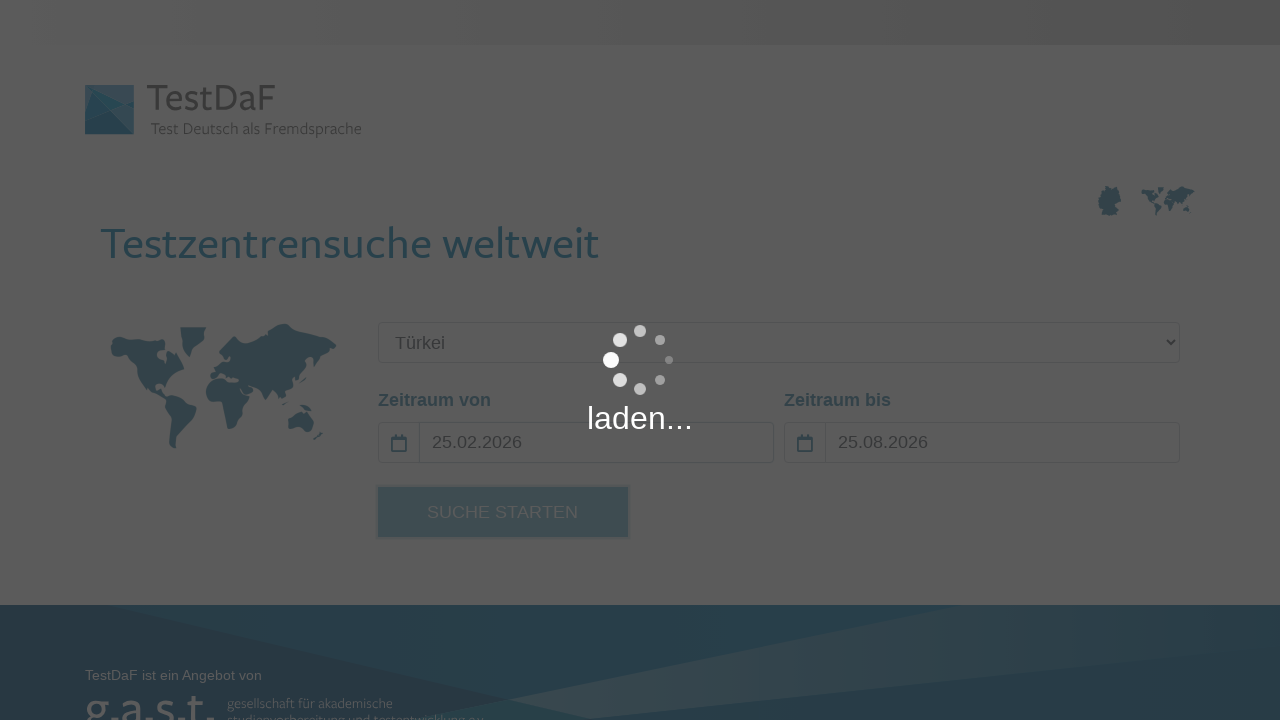

Waited for search results to load (12 seconds)
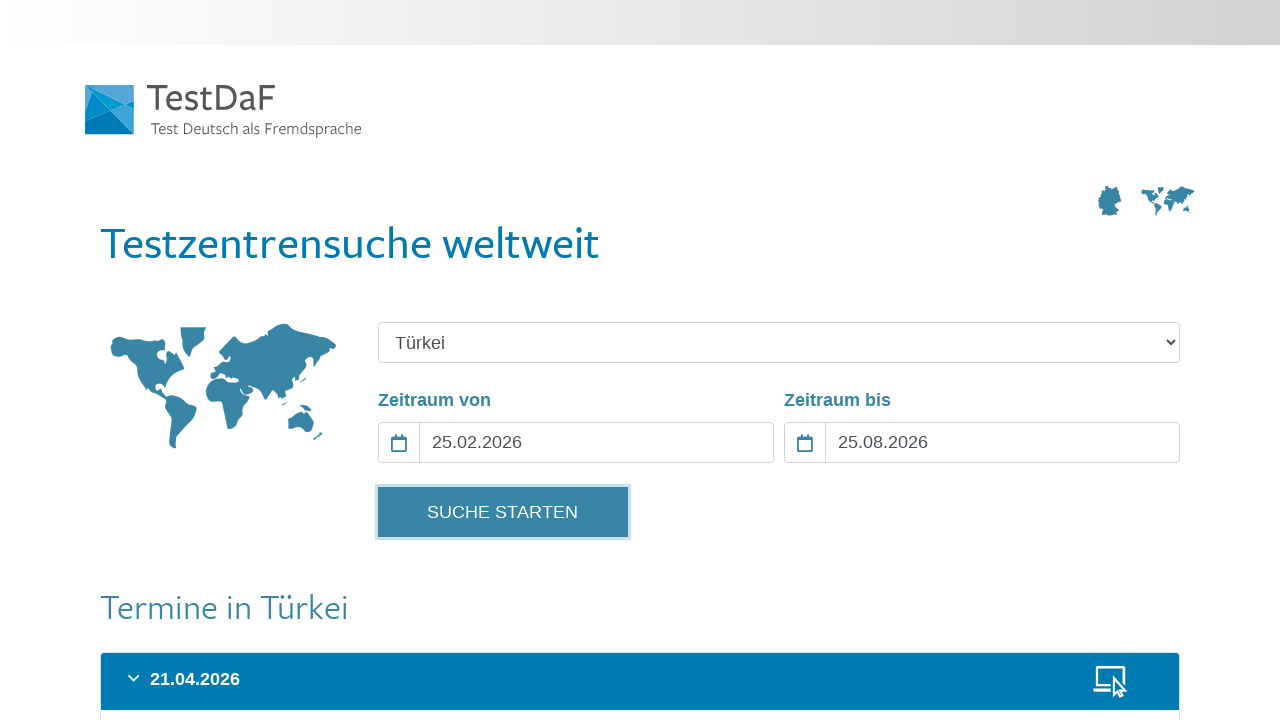

Clicked to expand the first appointment entry at (640, 361) on #event-1 > a
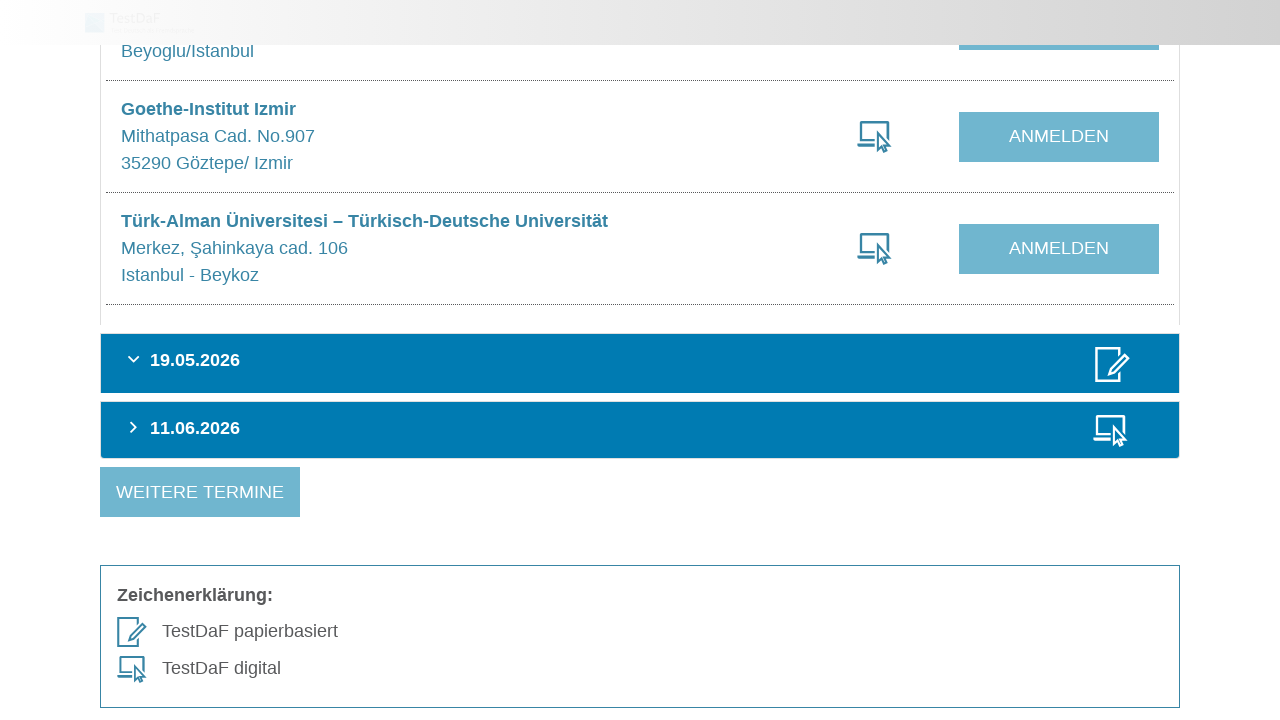

Waited for expansion animation to complete (1 second)
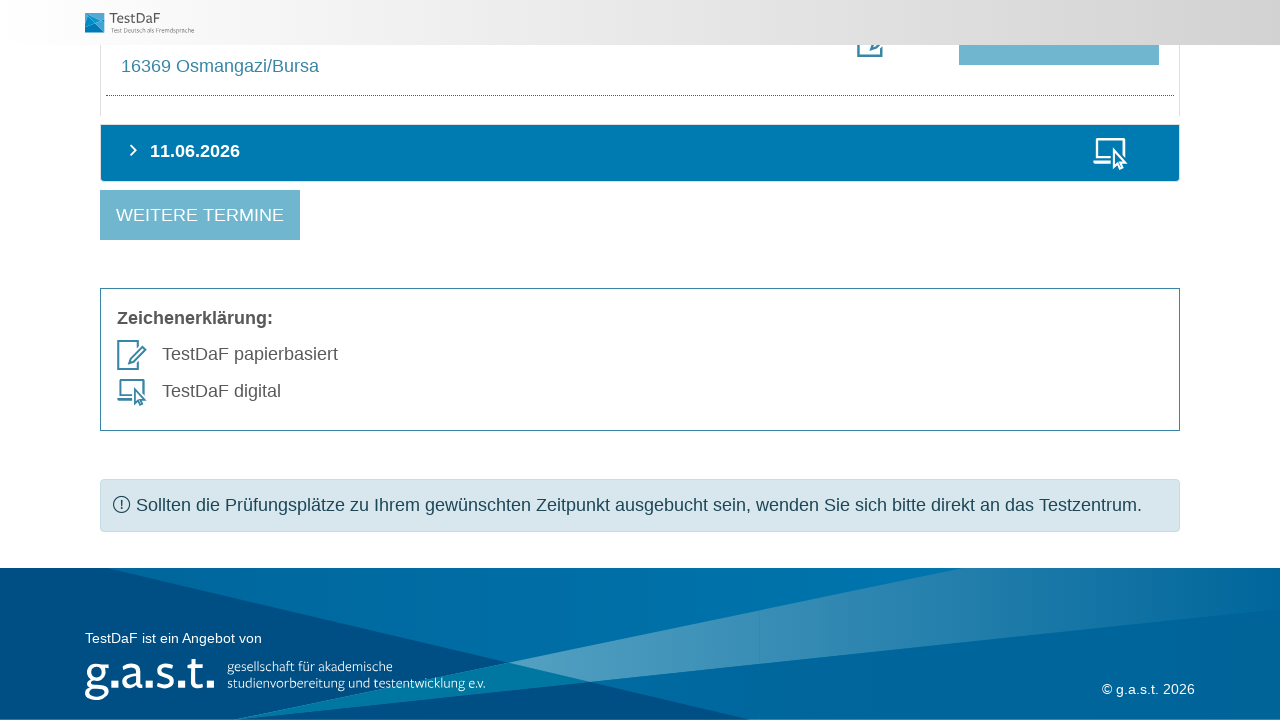

Verified that location details are now visible in the expanded entry
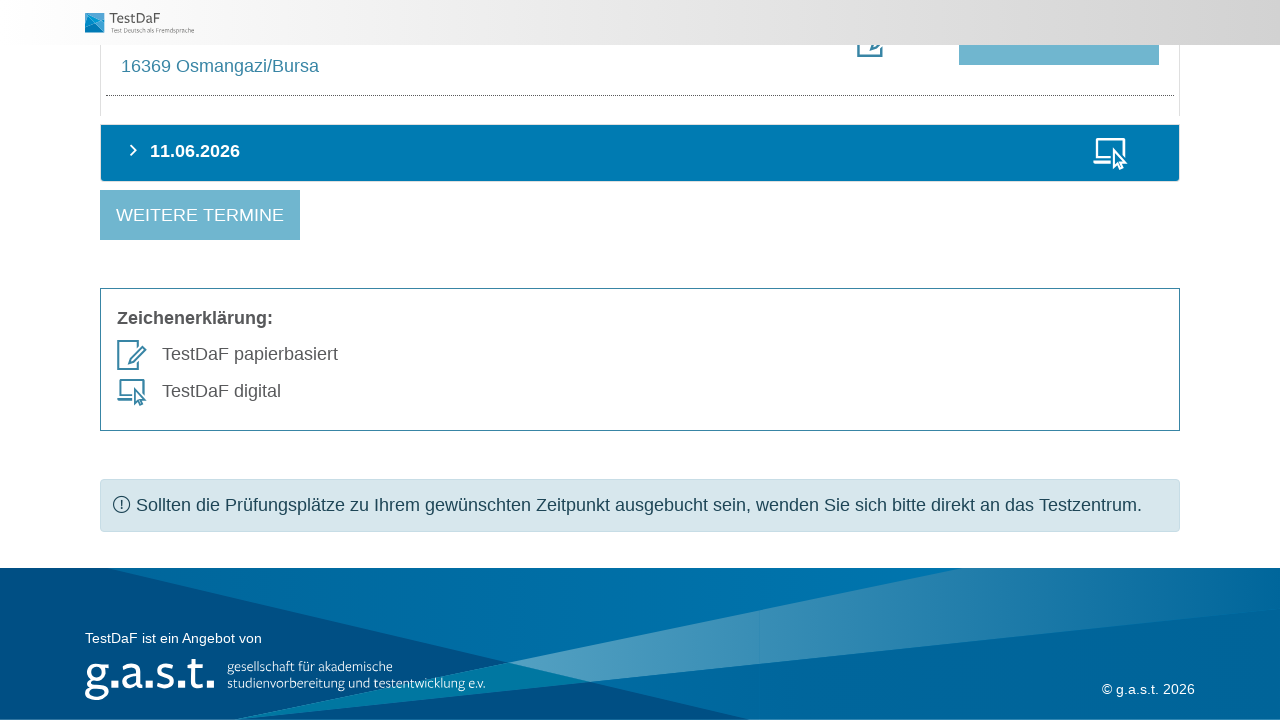

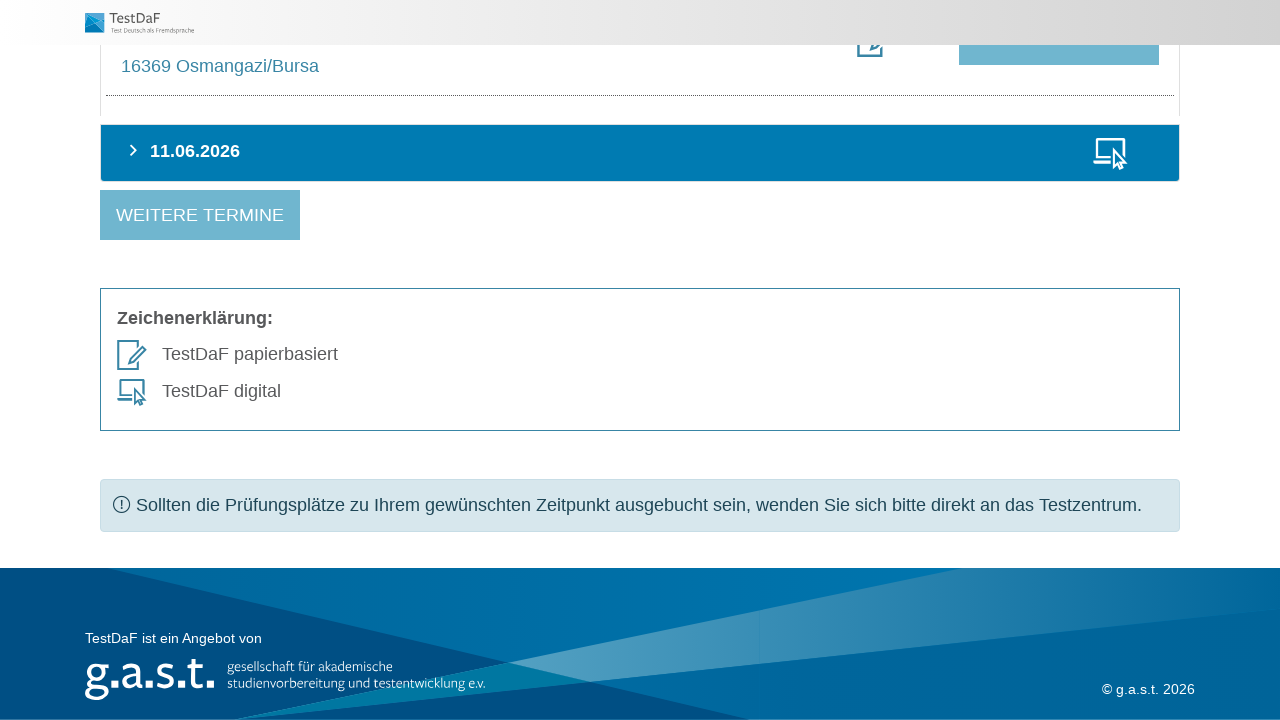